Tests iframe handling by switching between two frames on the page, locating heading elements within each frame, and switching back to default content

Starting URL: https://demoqa.com/frames

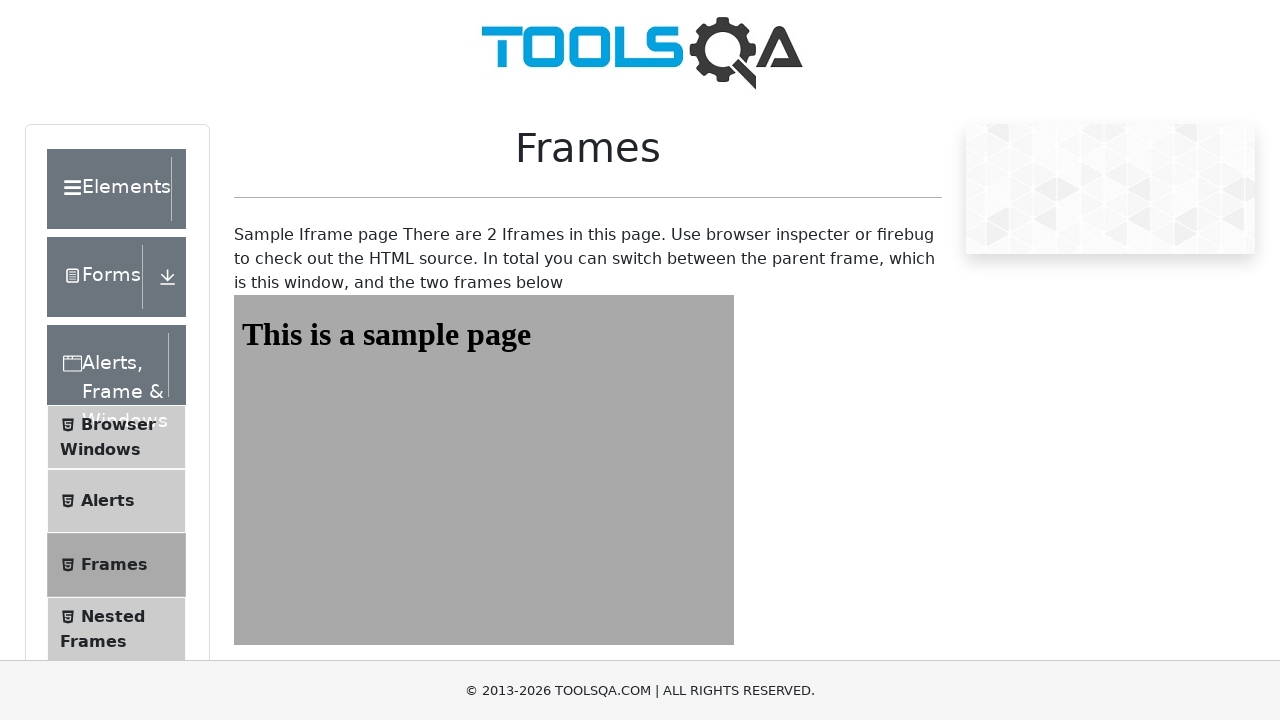

Navigated to https://demoqa.com/frames
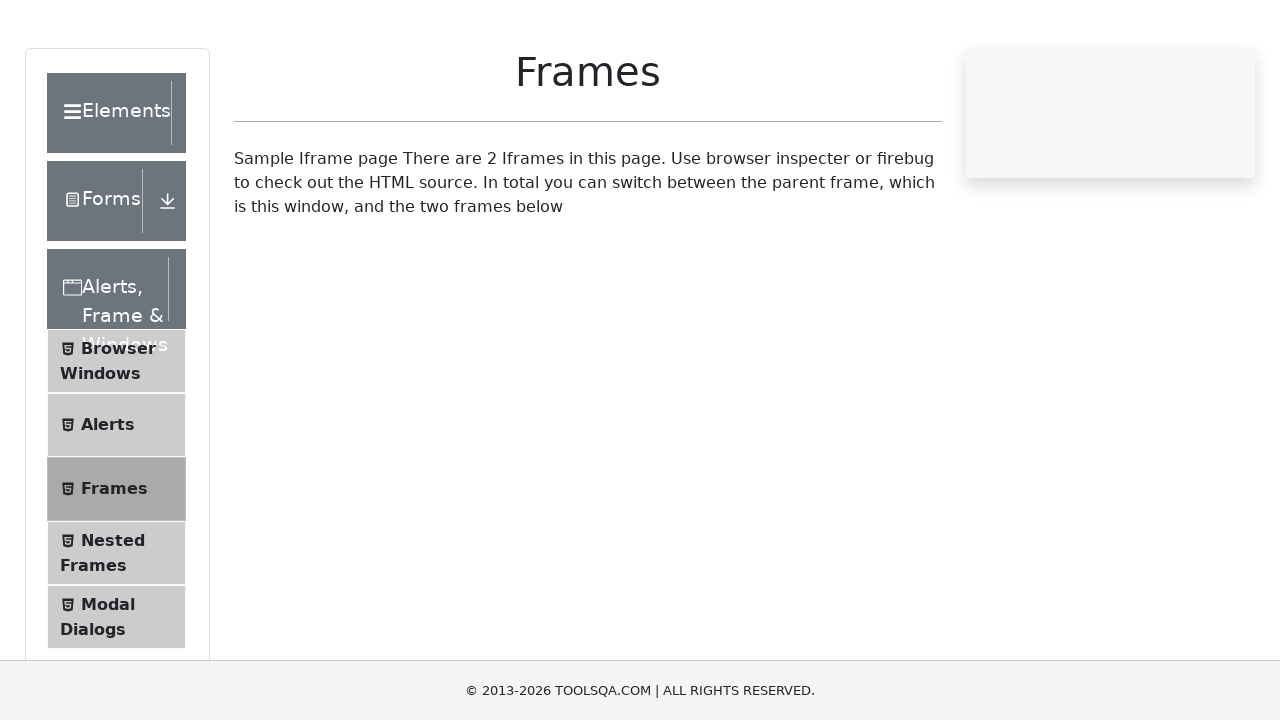

Located frame1 element
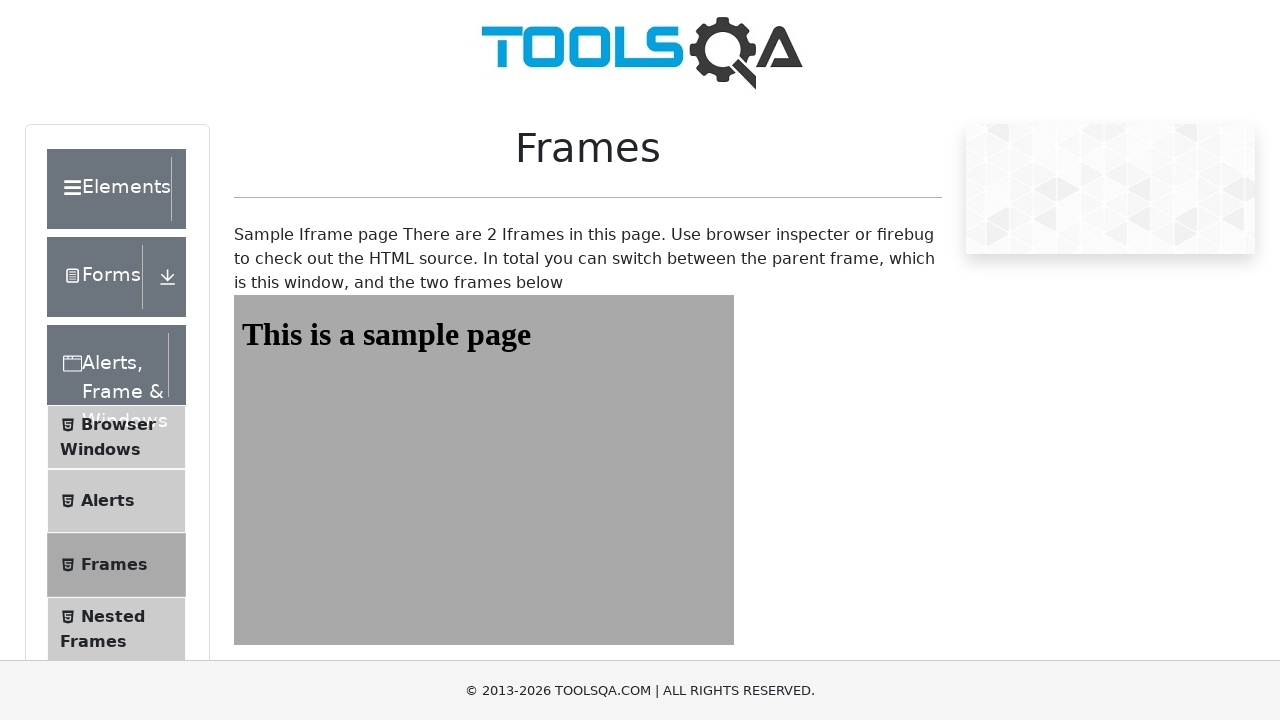

Located h1 heading element in frame1
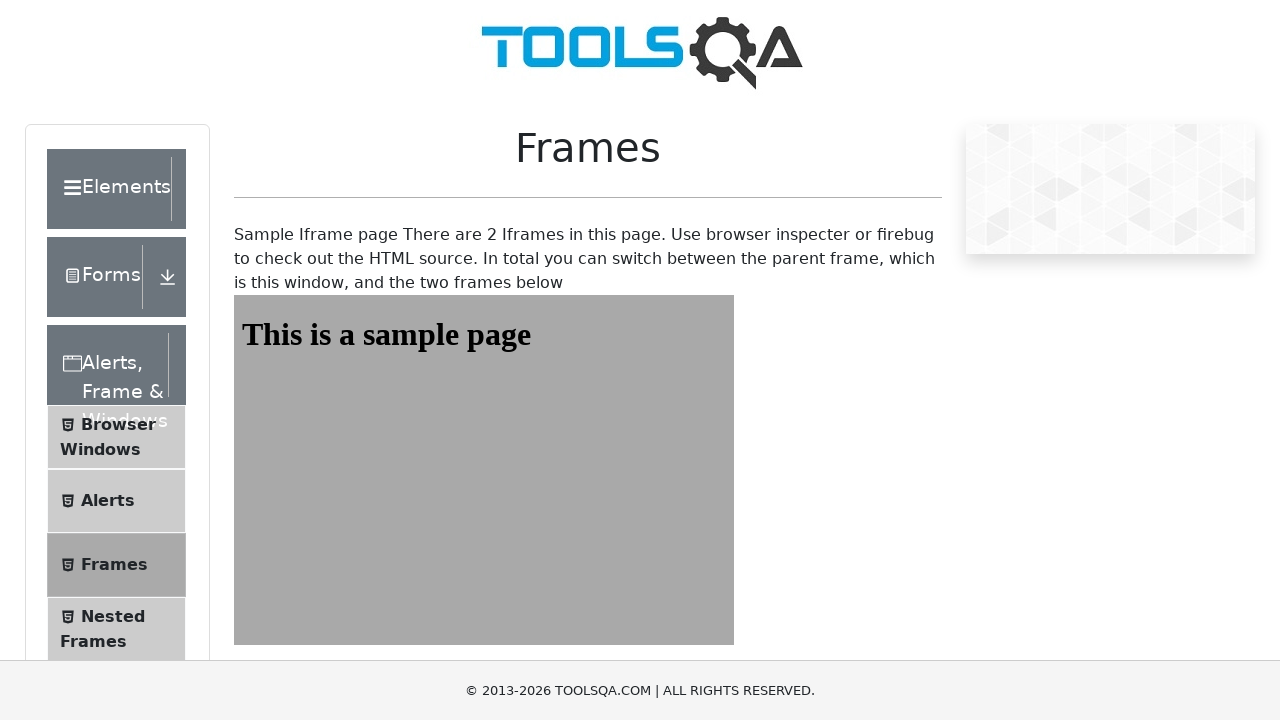

Waited for heading element in frame1 to be visible
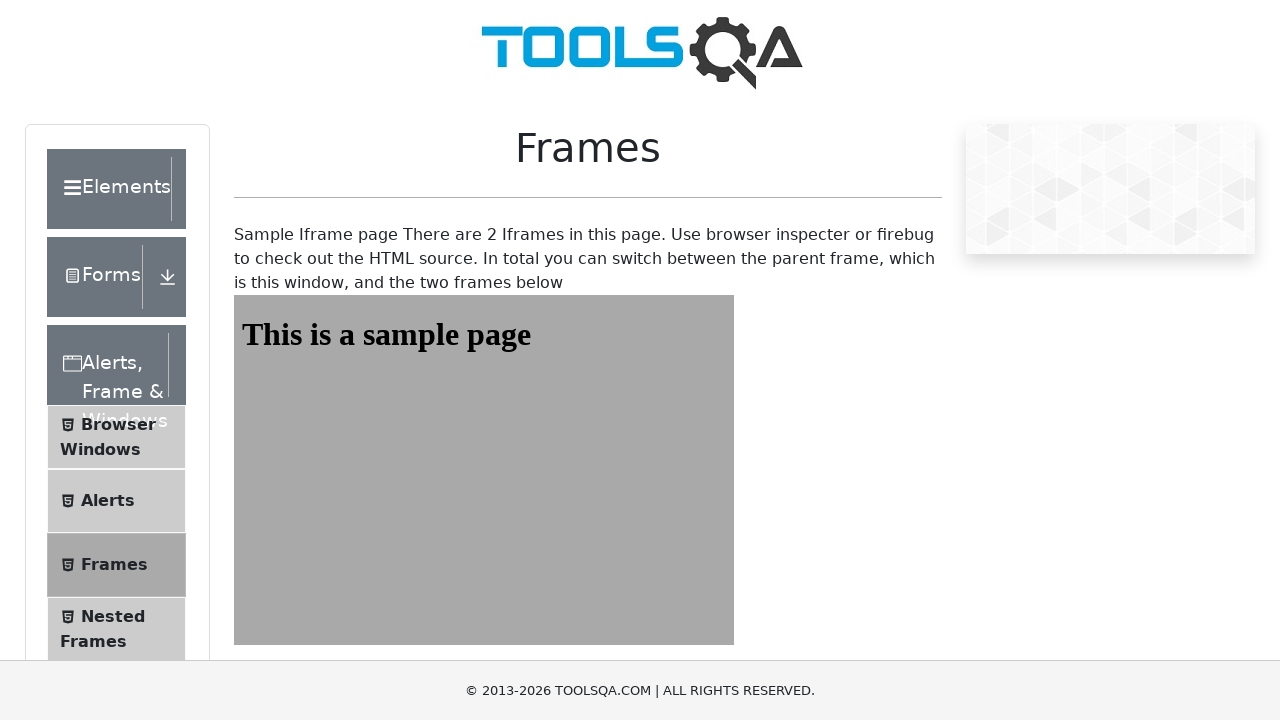

Located frame2 element
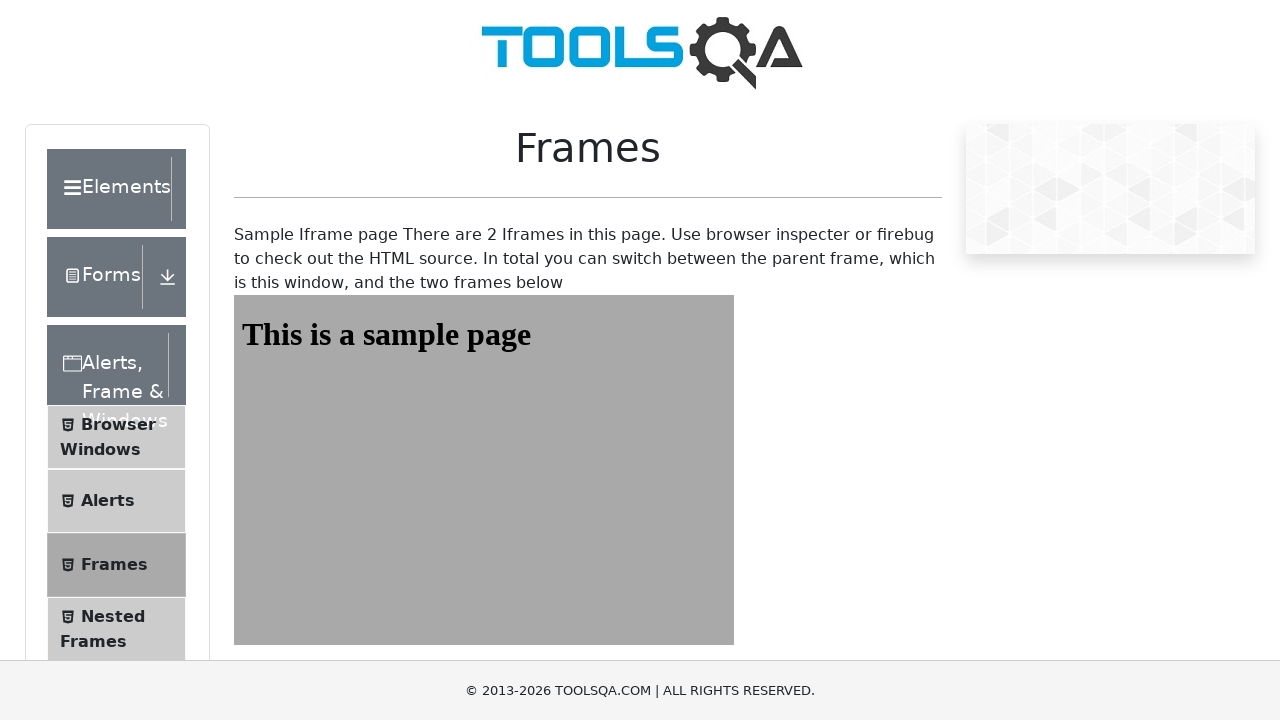

Located h1 heading element in frame2
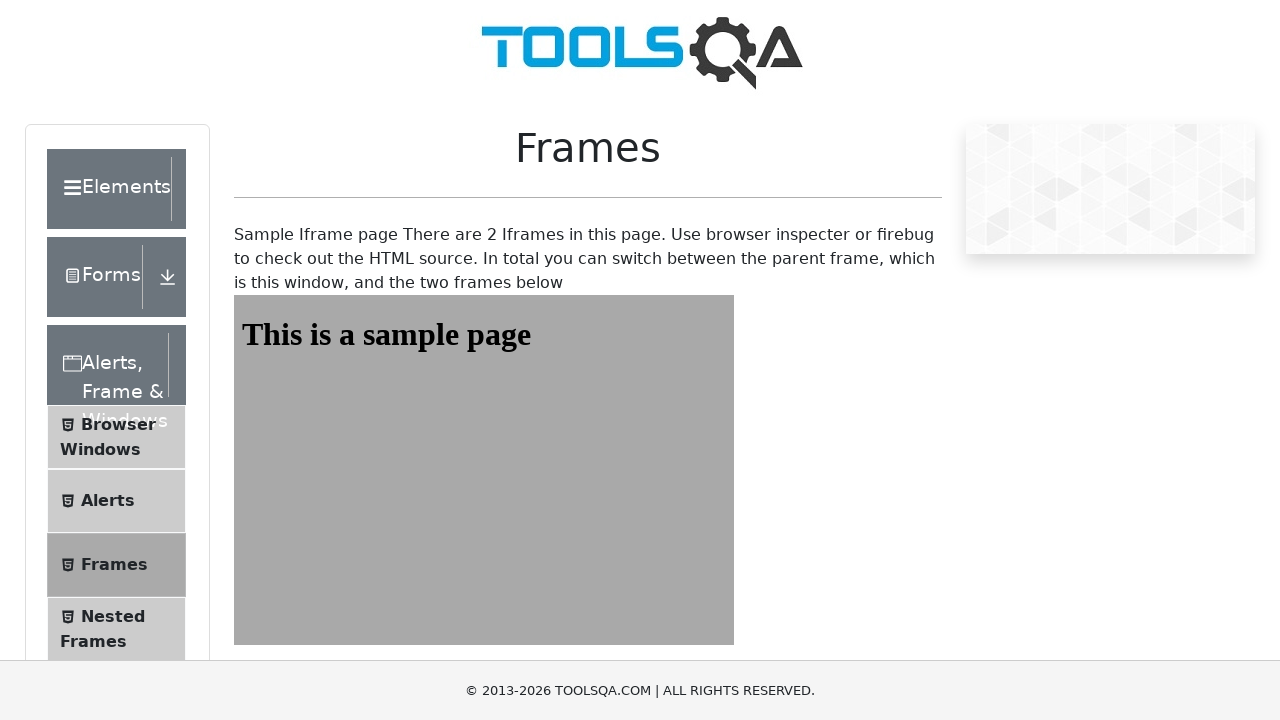

Waited for heading element in frame2 to be visible
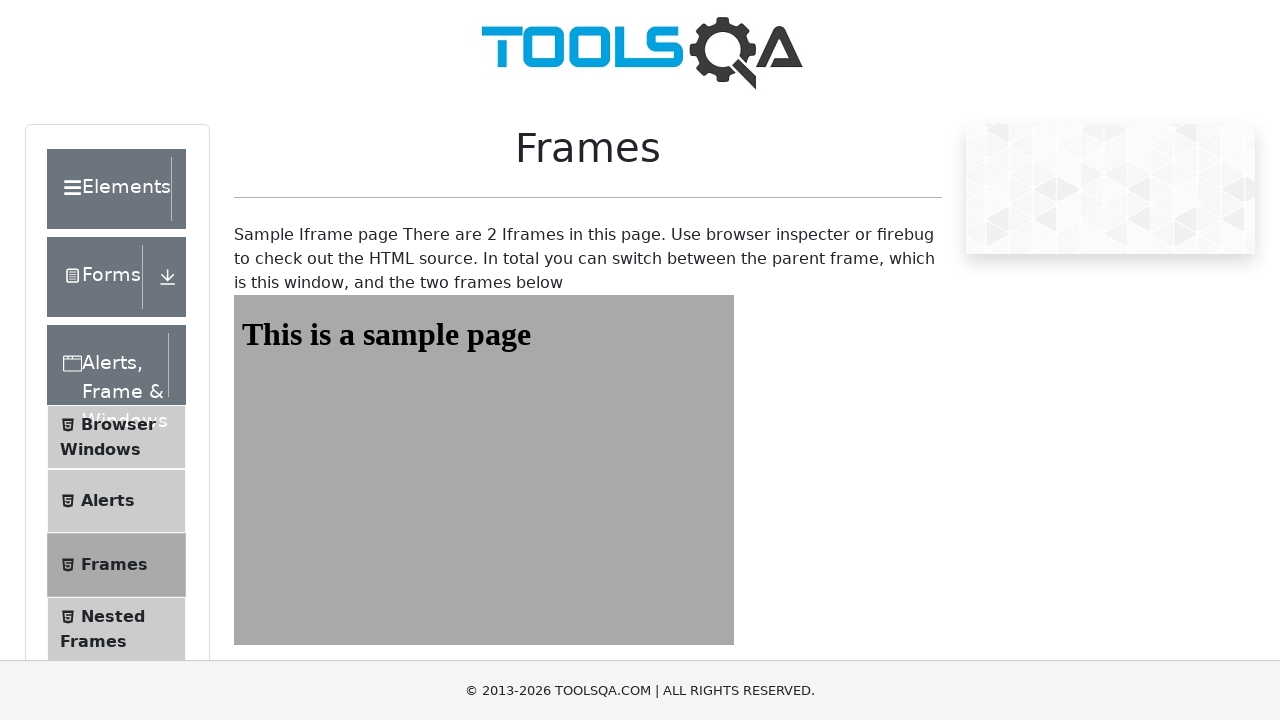

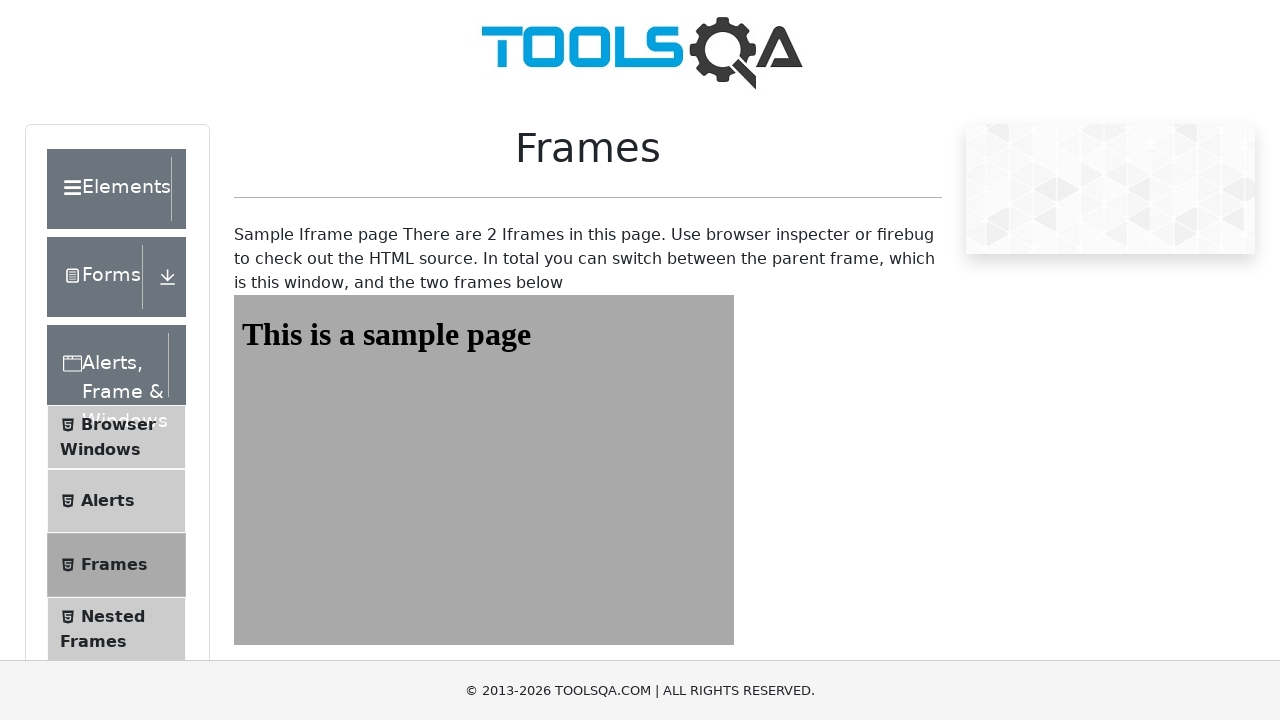